Tests AJAX functionality by clicking a button and waiting for dynamic content to load and change

Starting URL: https://v1.training-support.net/selenium/ajax

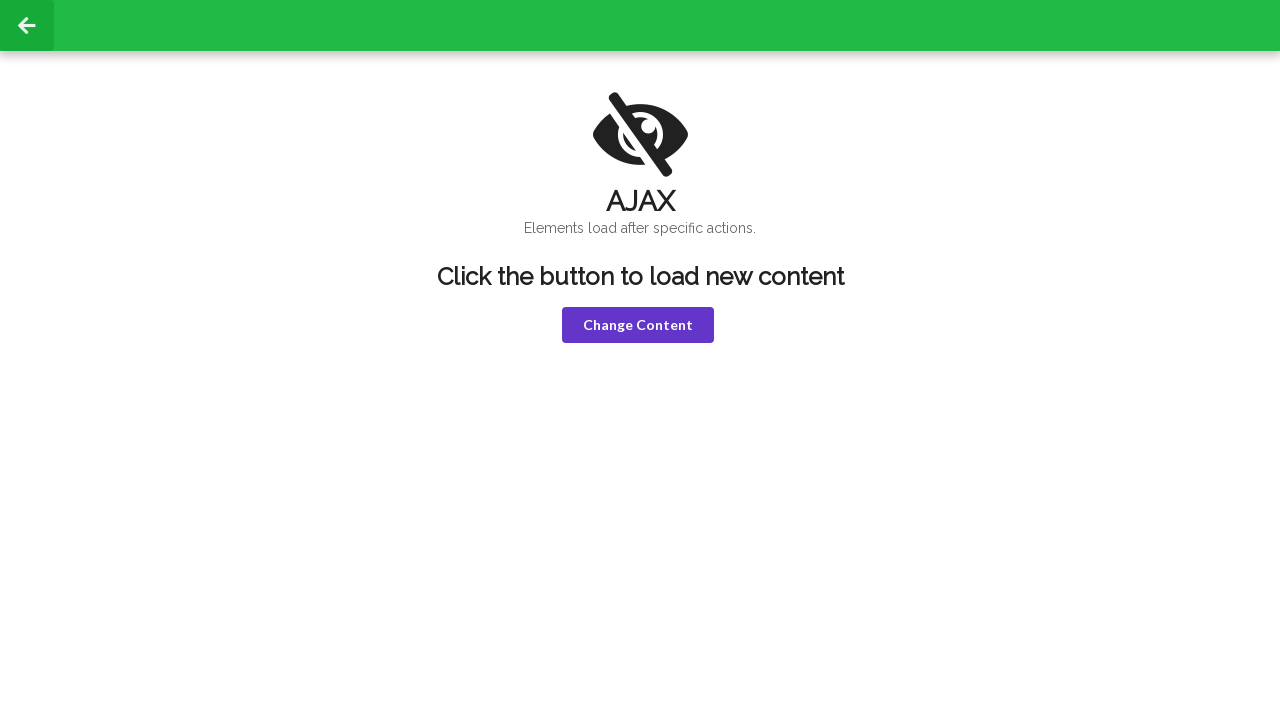

Clicked the violet button to trigger AJAX request at (638, 325) on button.violet
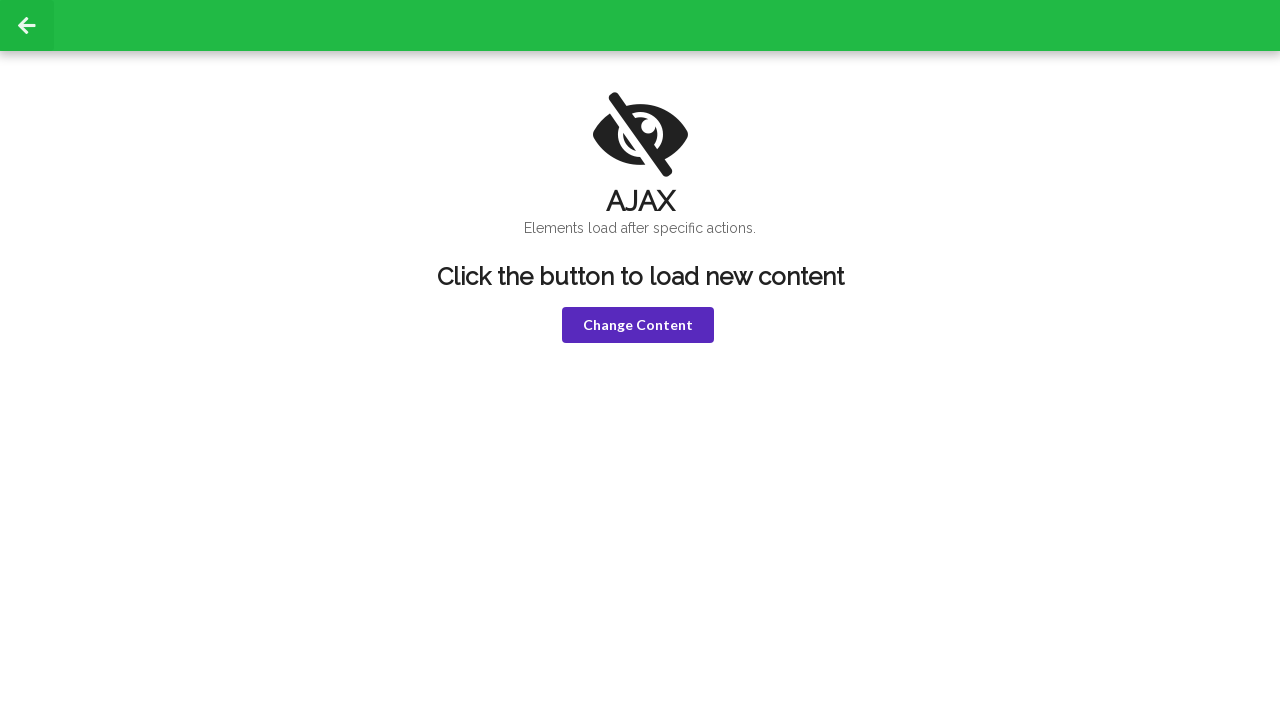

Waited for h1 element to become visible after AJAX load
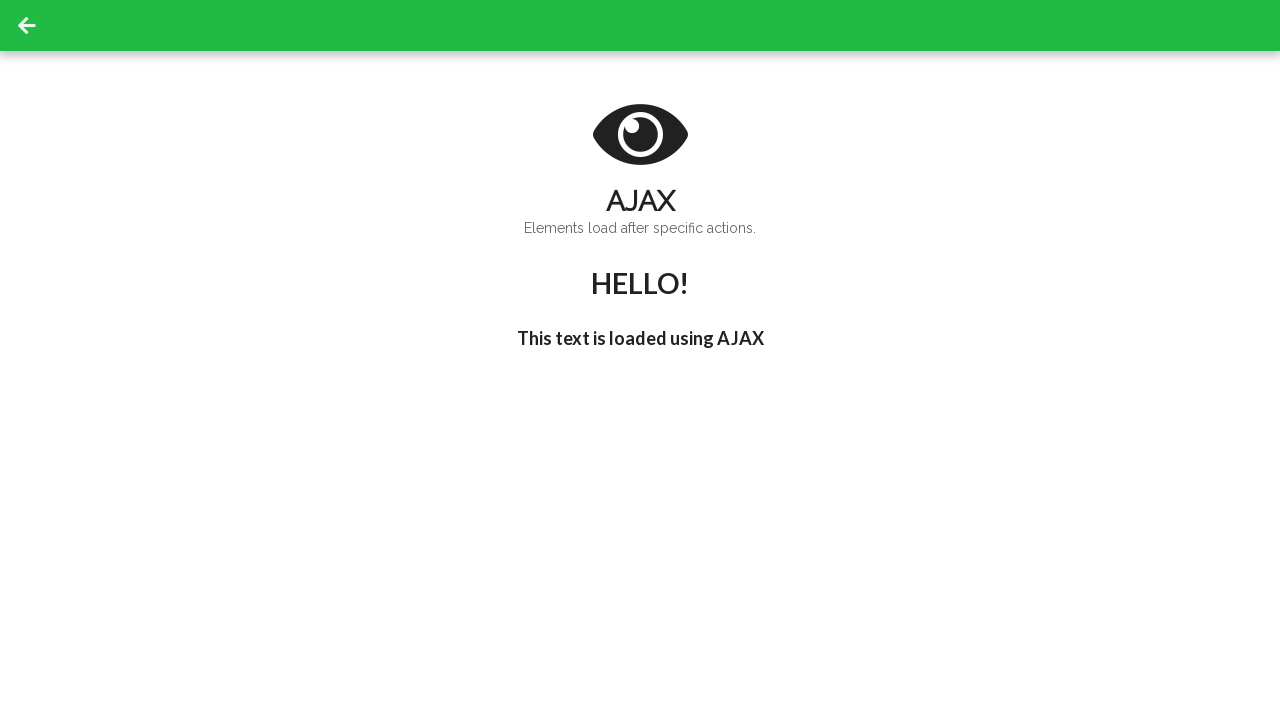

Retrieved h1 text content: 'HELLO!'
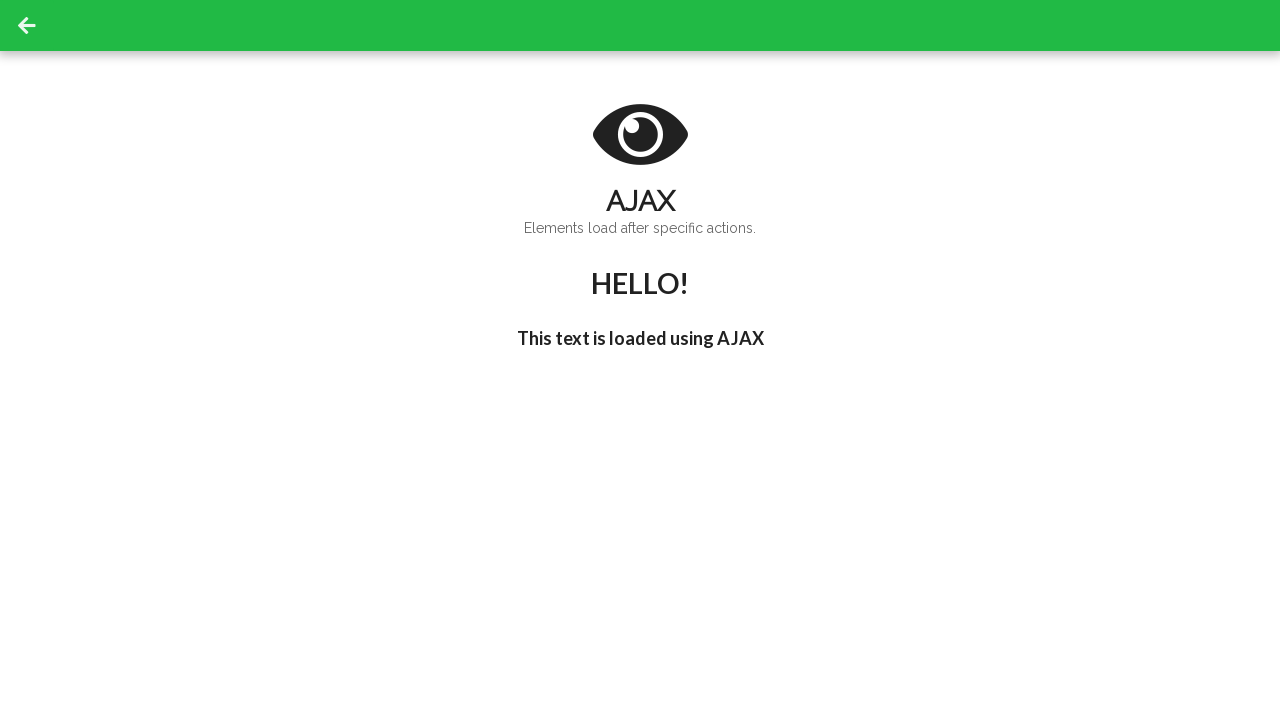

Retrieved initial h3 text content: 'This text is loaded using AJAX'
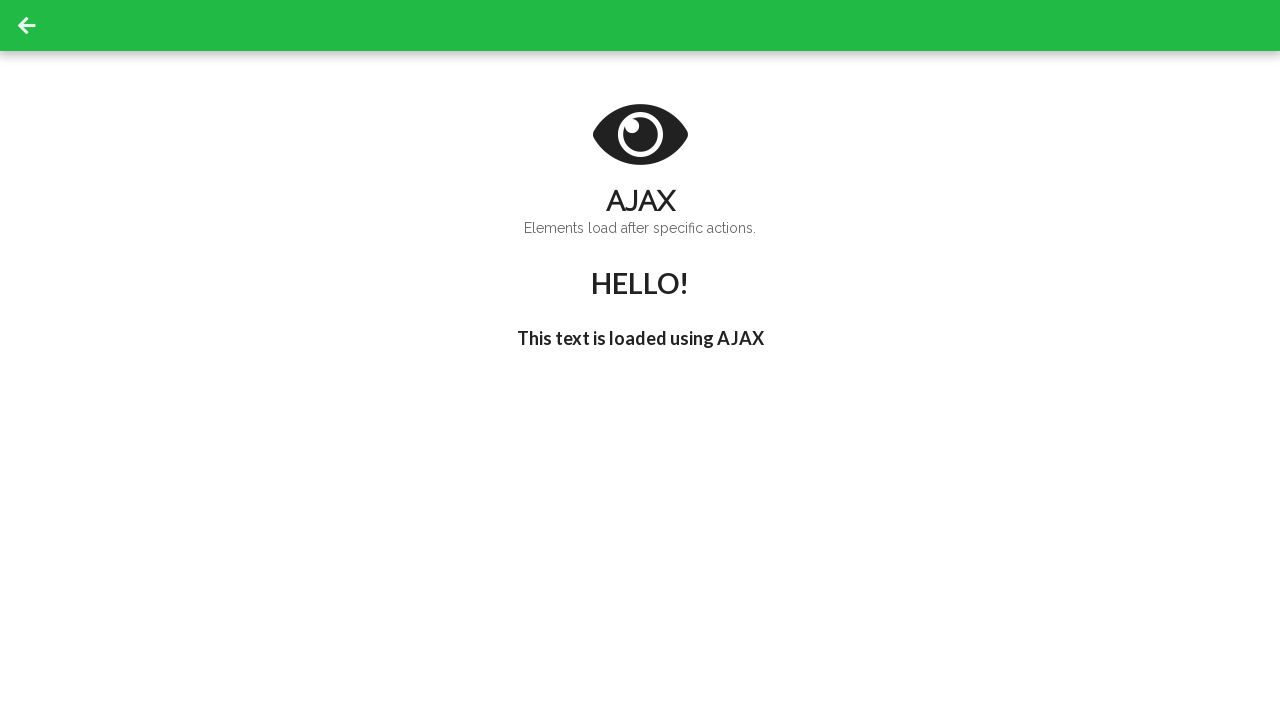

Waited for h3 text to change to "I'm late!"
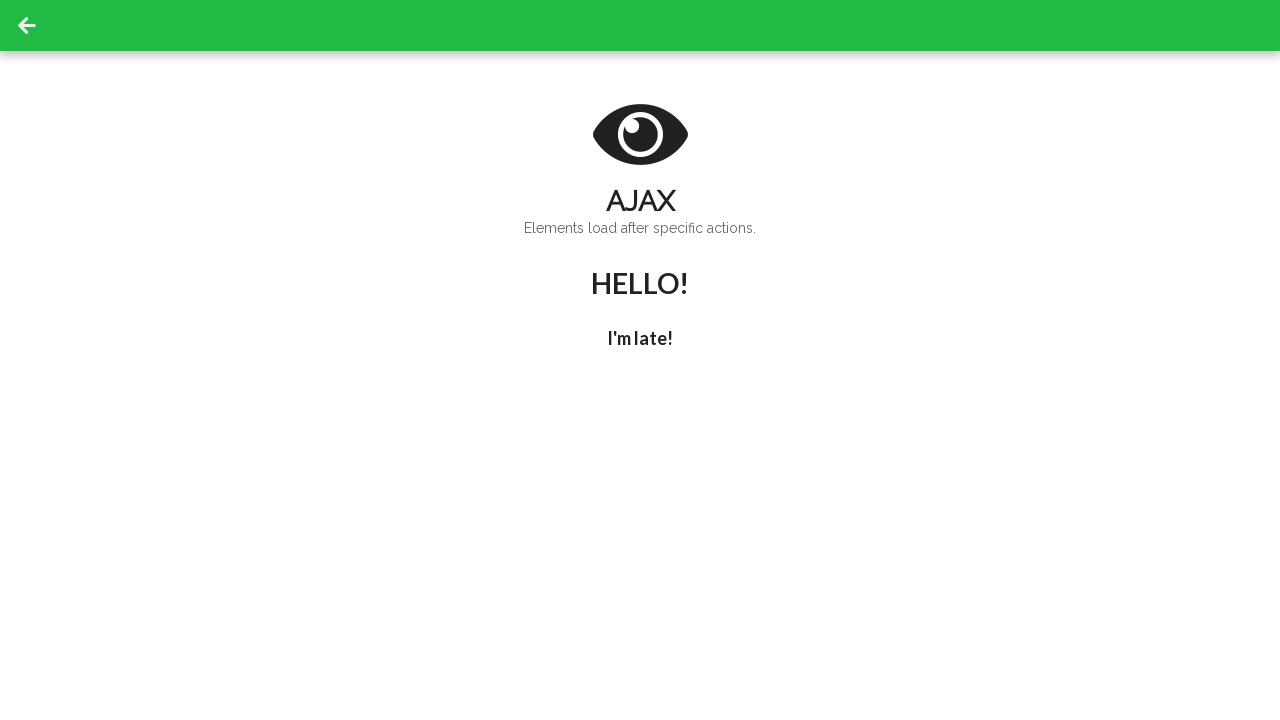

Retrieved updated h3 text content: 'I'm late!'
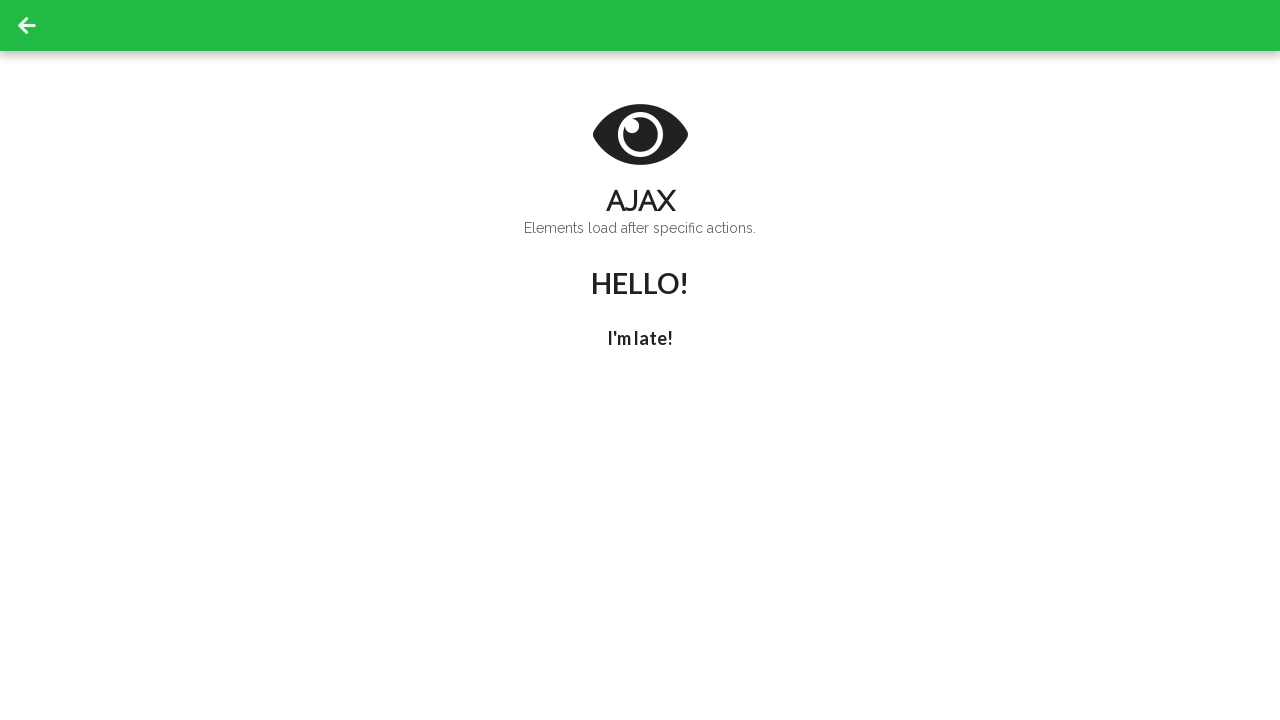

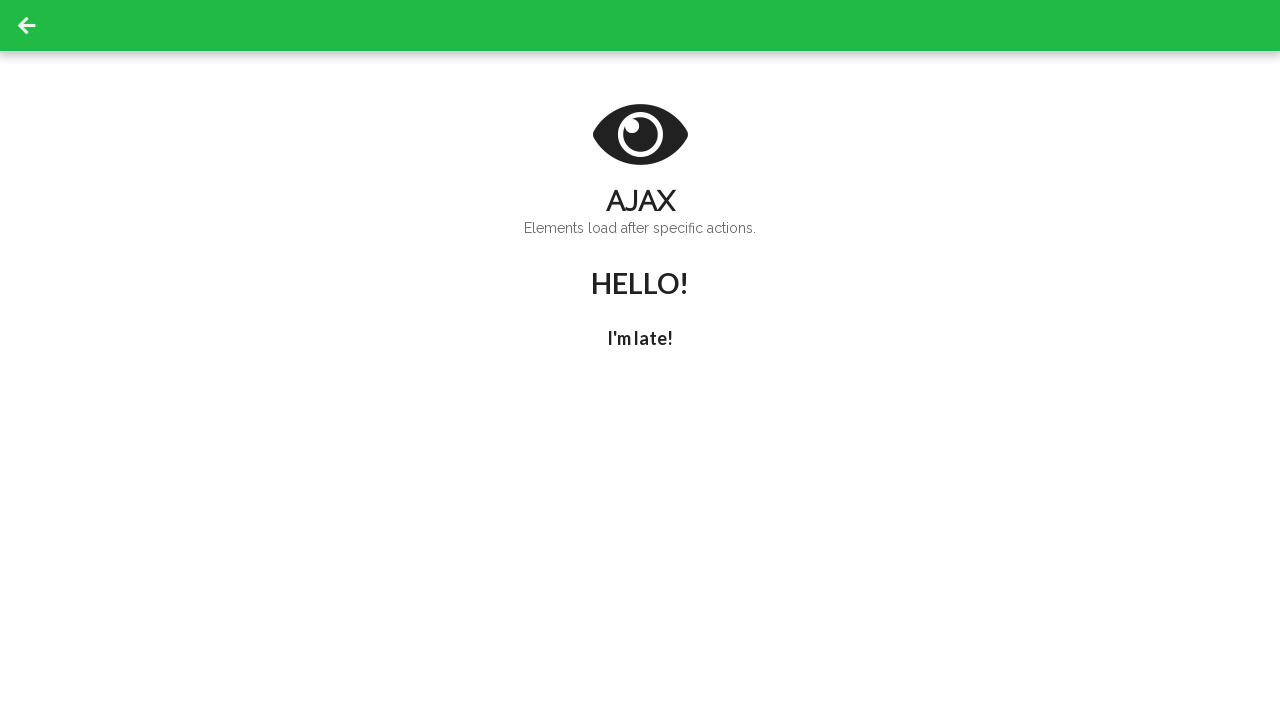